Tests the search functionality by navigating to the search page, entering a language name (python), and verifying search results contain the search term

Starting URL: https://www.99-bottles-of-beer.net/

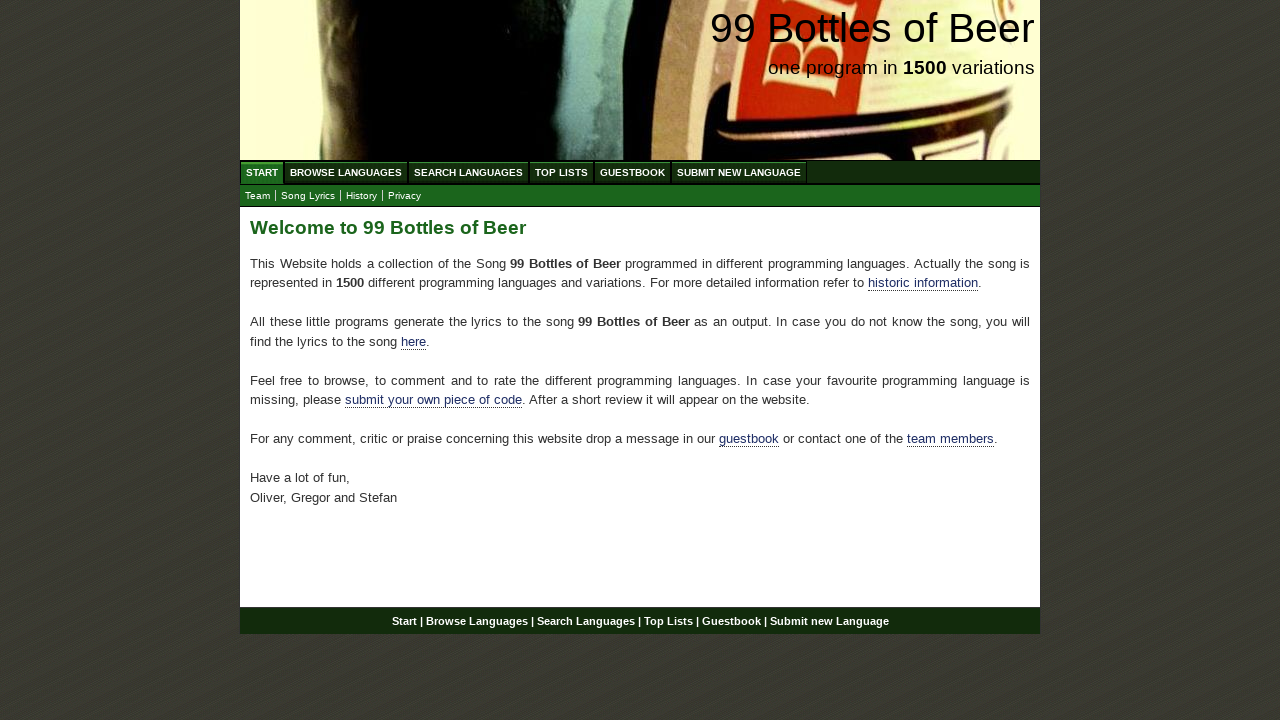

Clicked on Search Languages menu at (468, 172) on xpath=//ul[@id='menu']/li/a[@href='/search.html']
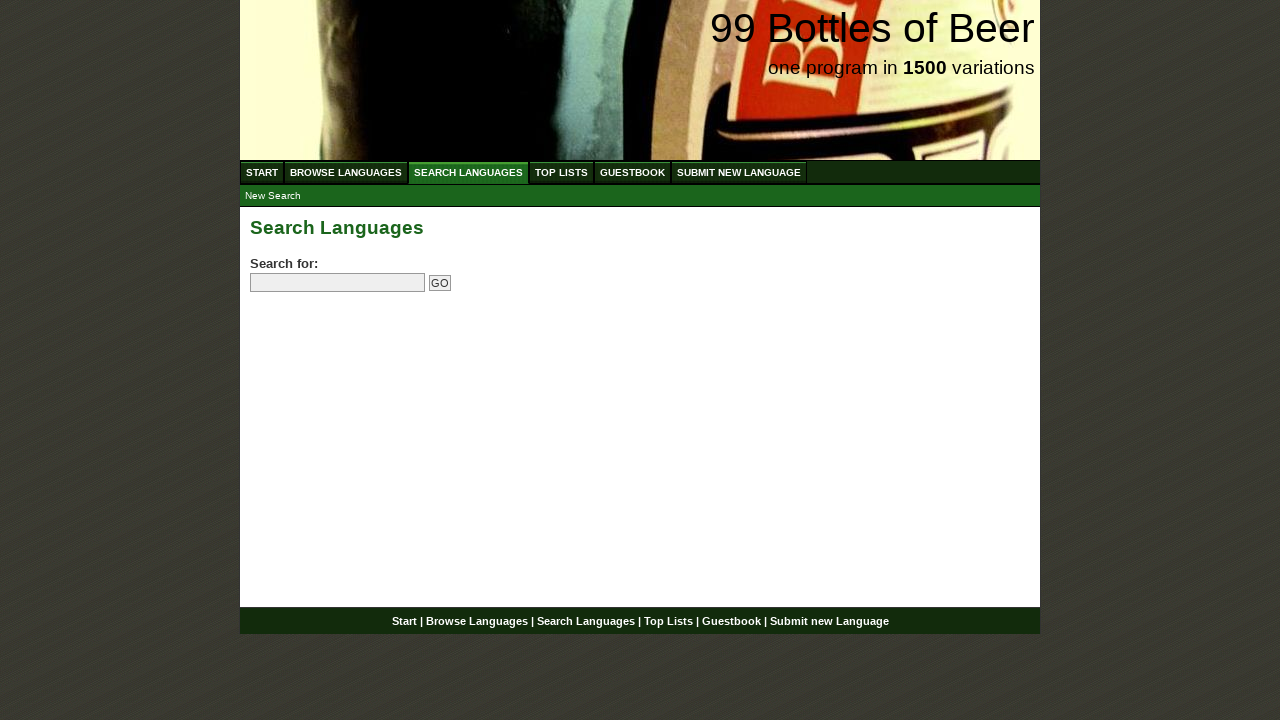

Clicked on the search field at (338, 283) on input[name='search']
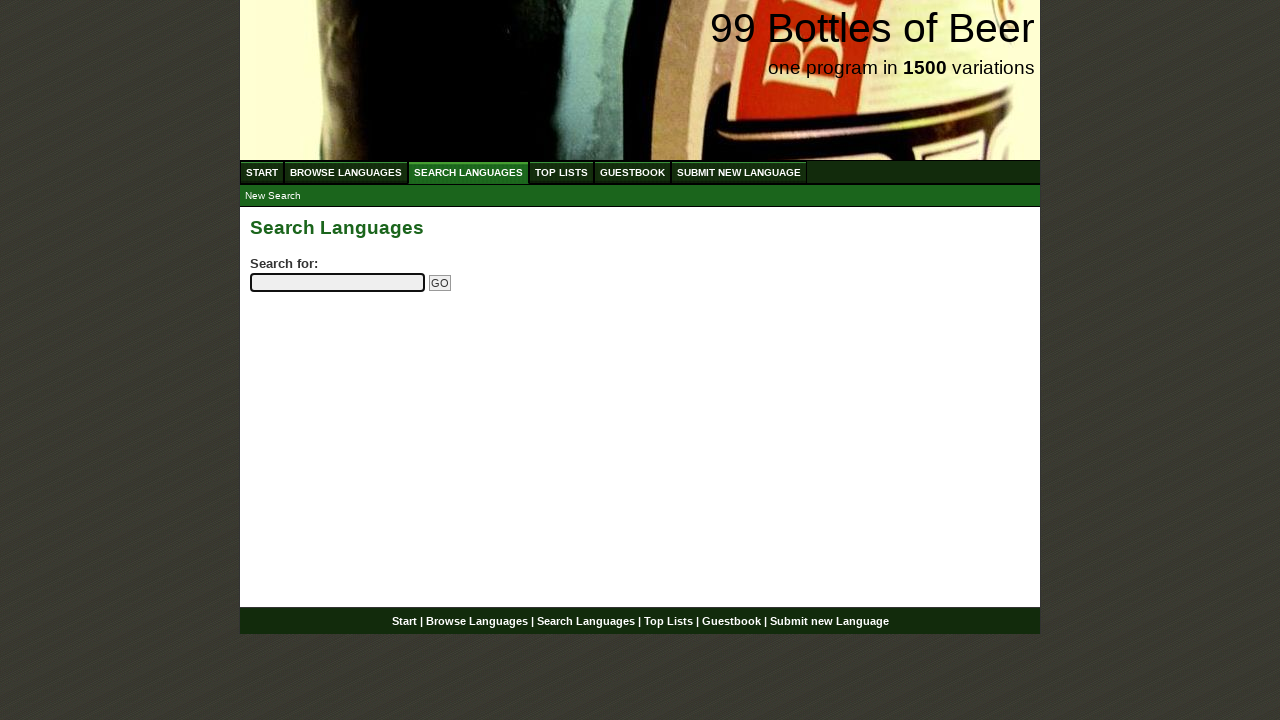

Entered 'python' in the search field on input[name='search']
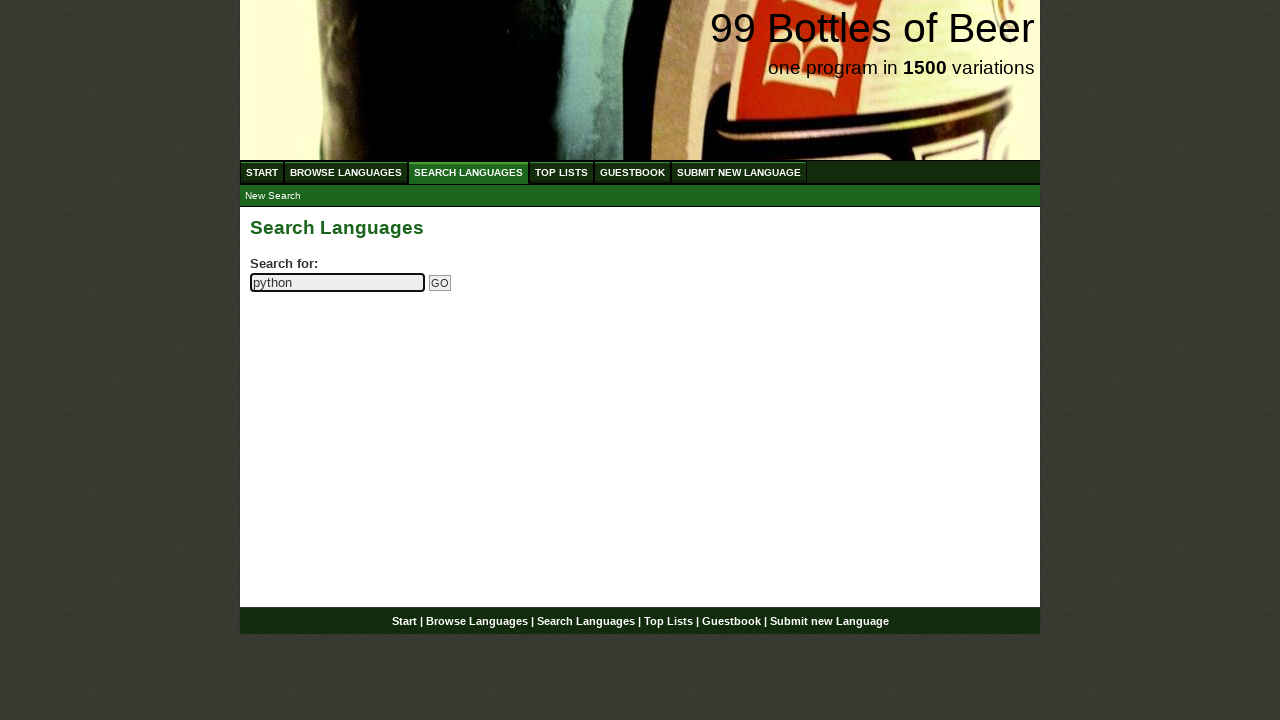

Clicked the Go button to submit search at (440, 283) on input[name='submitsearch']
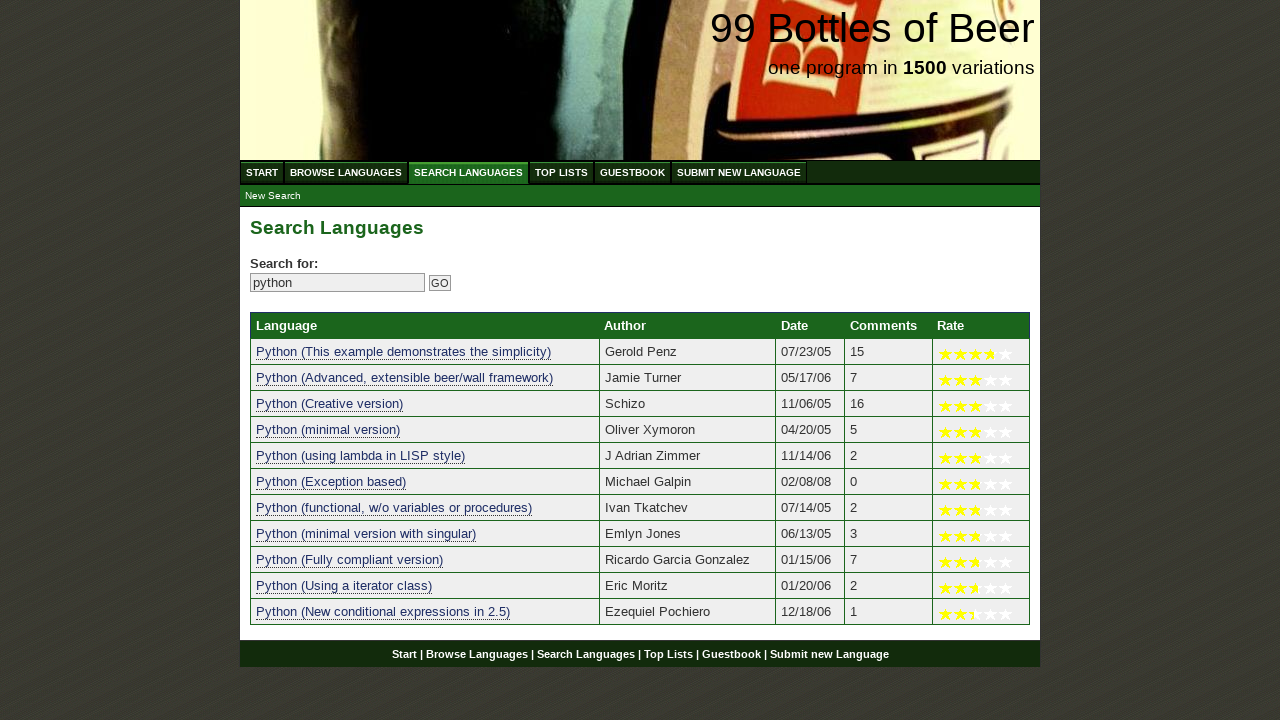

Search results loaded successfully
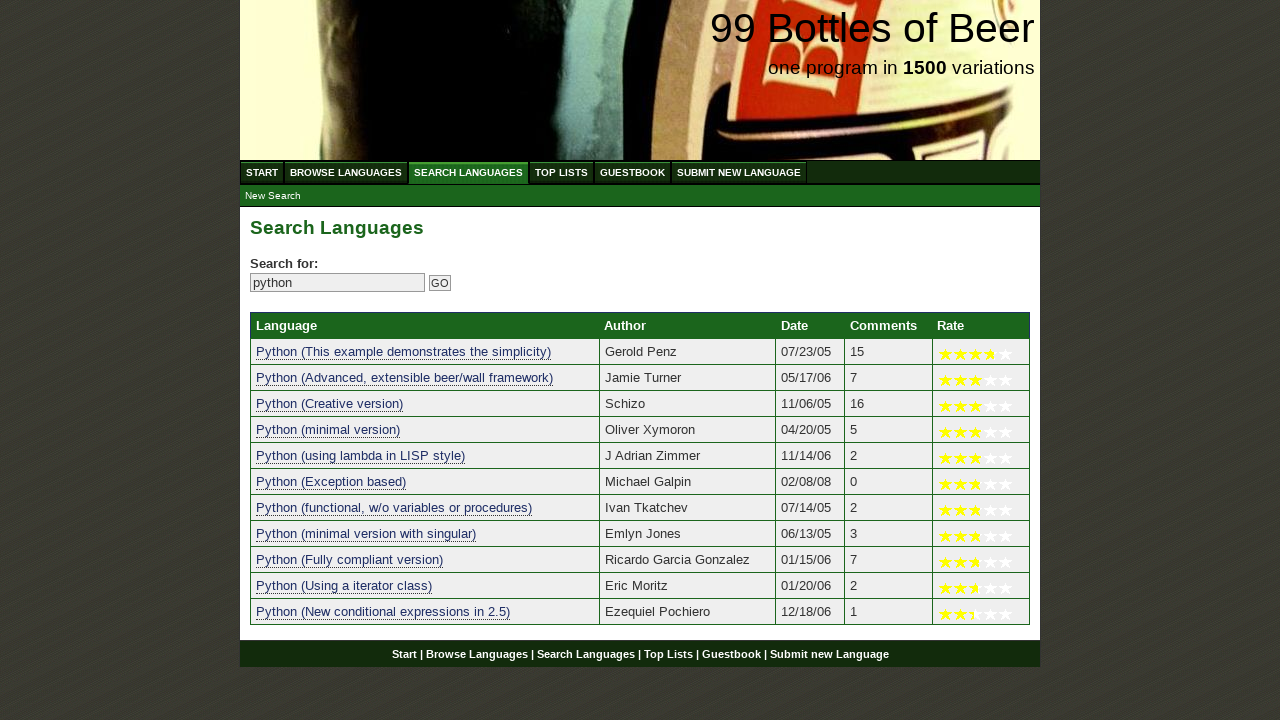

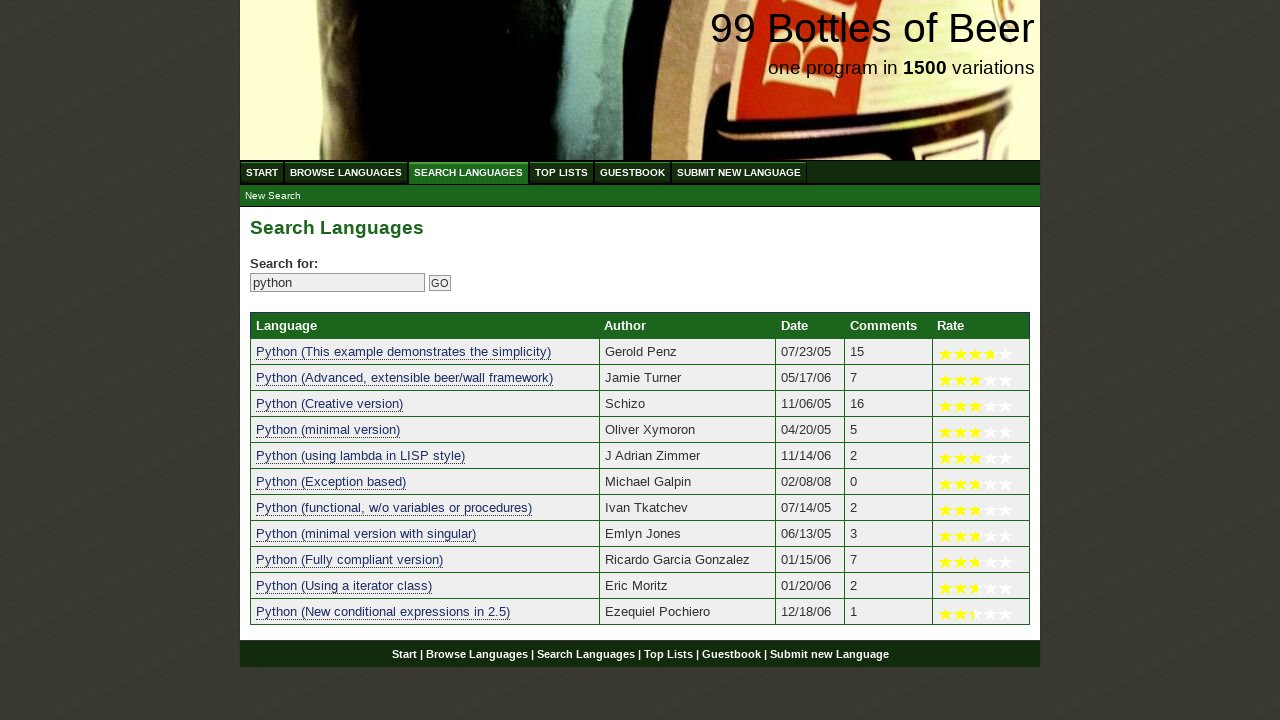